Tests checkbox functionality by ensuring two checkboxes are unchecked, clicking them if they are initially selected

Starting URL: https://www.selenium.dev/selenium/web/web-form.html

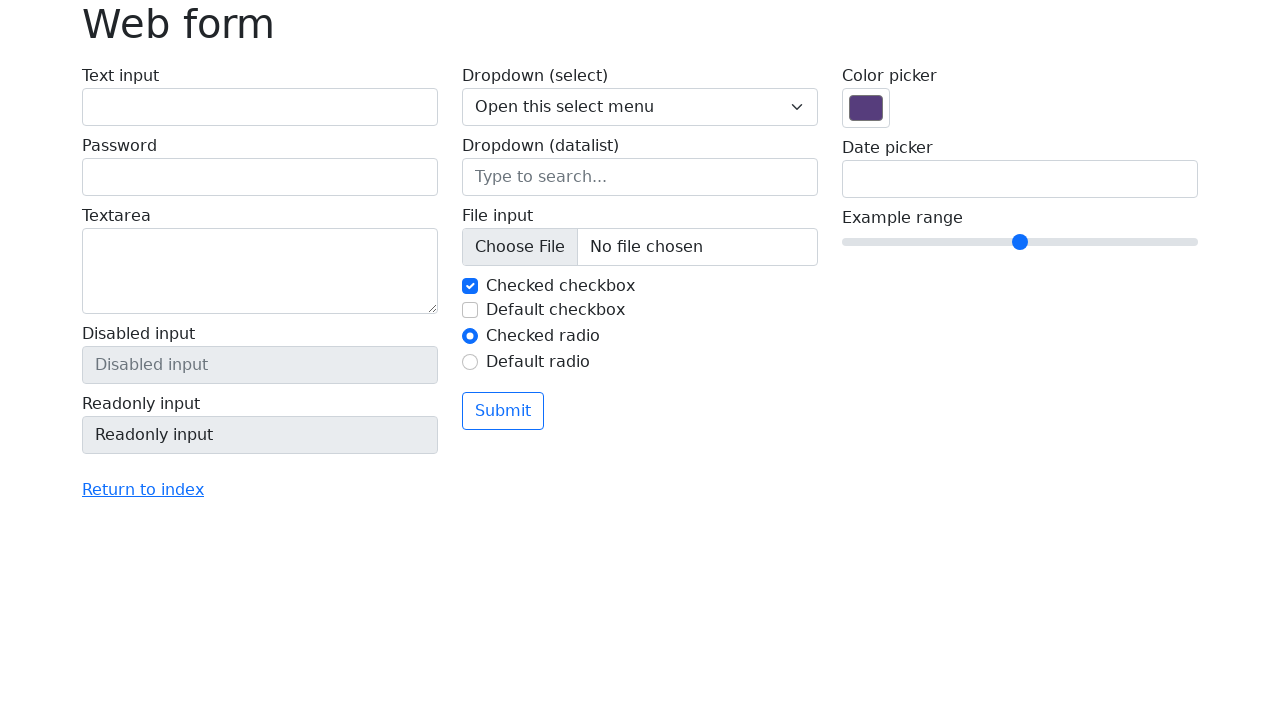

Located first checkbox element
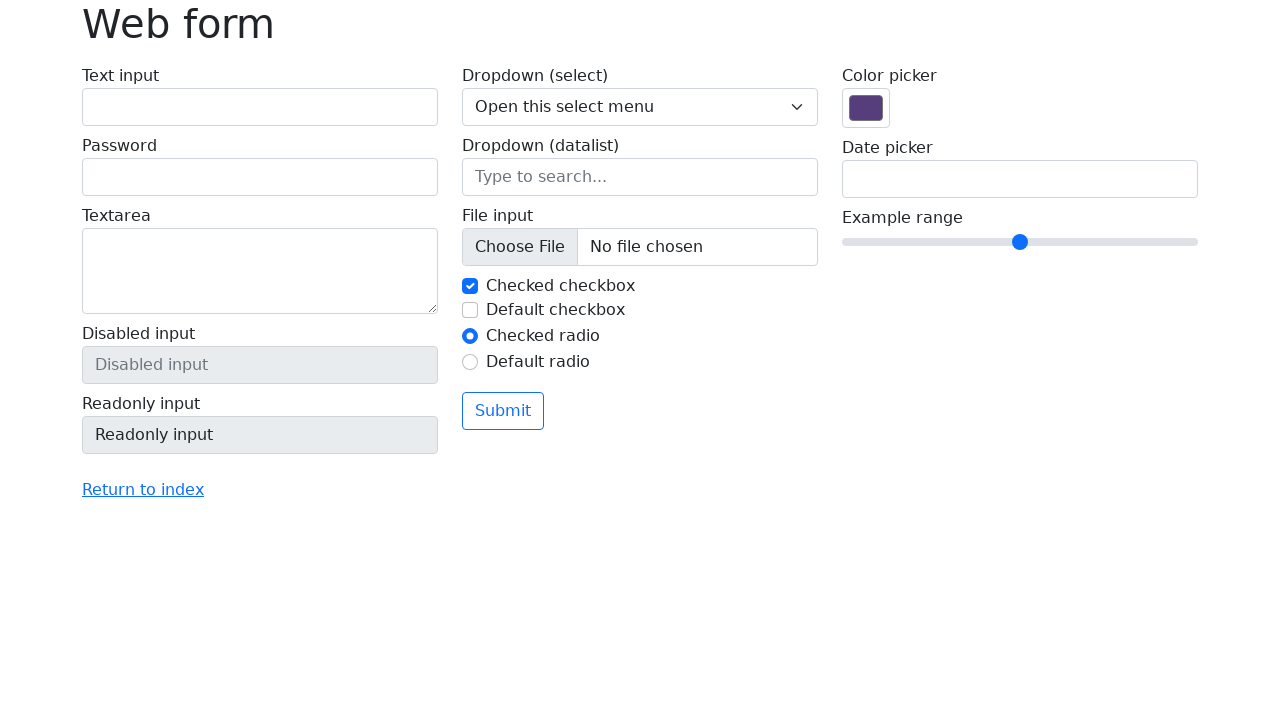

Checked if first checkbox is selected
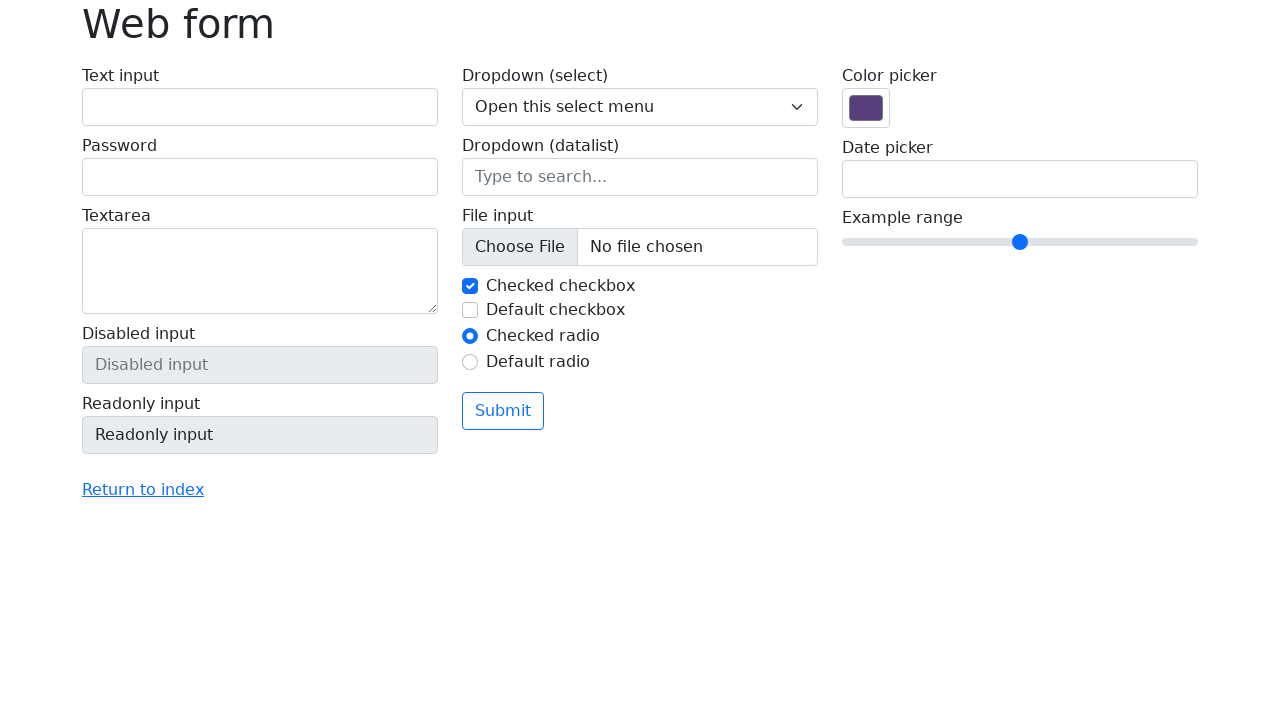

Clicked first checkbox to uncheck it at (470, 286) on #my-check-1
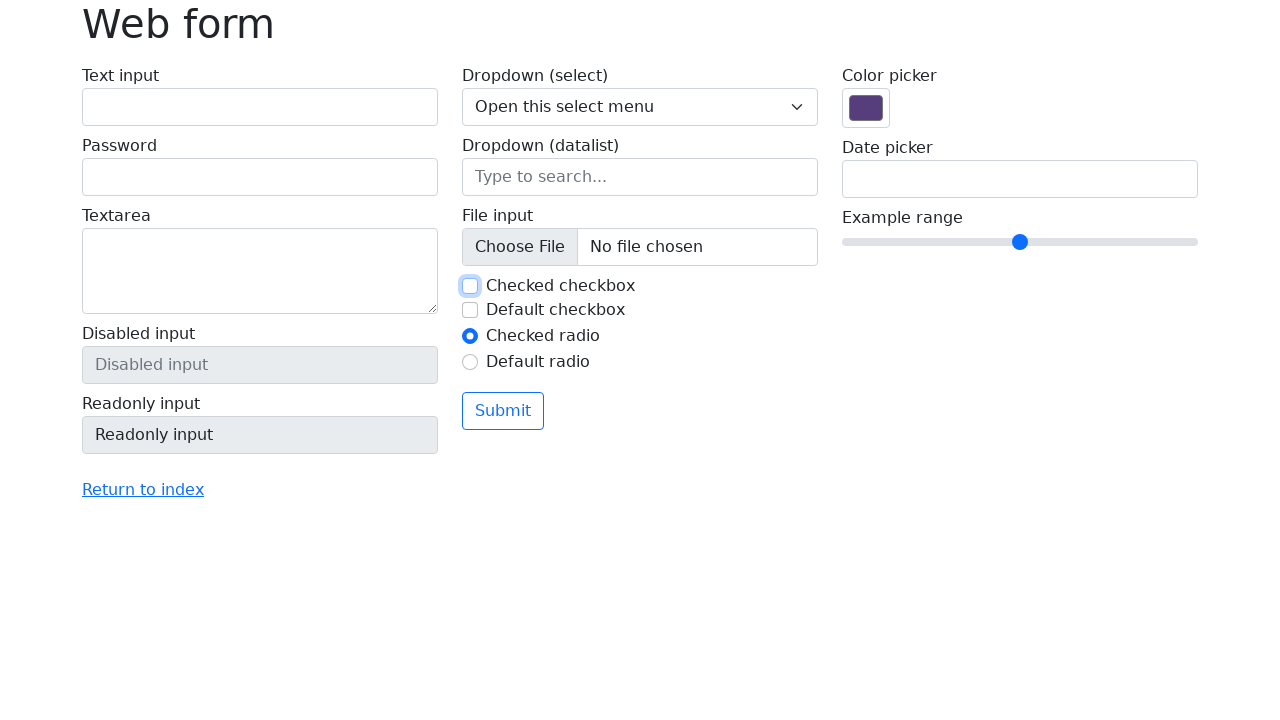

Located second checkbox element
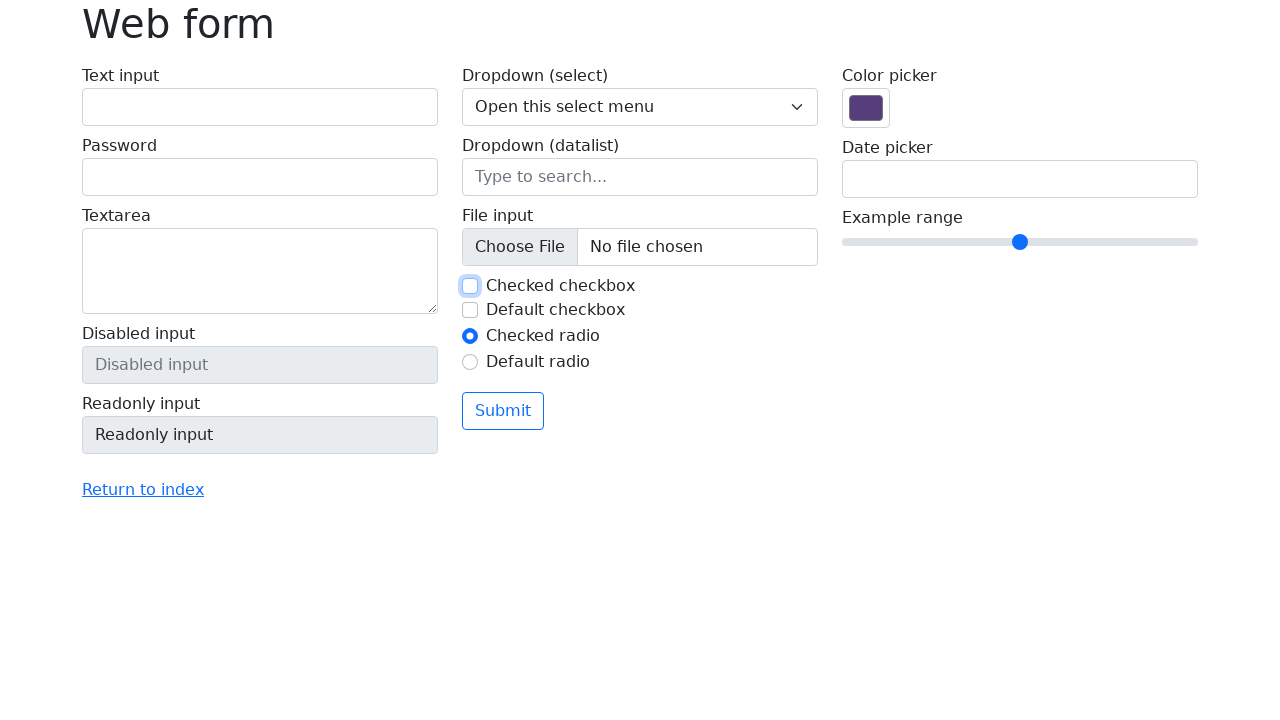

Second checkbox was already unchecked
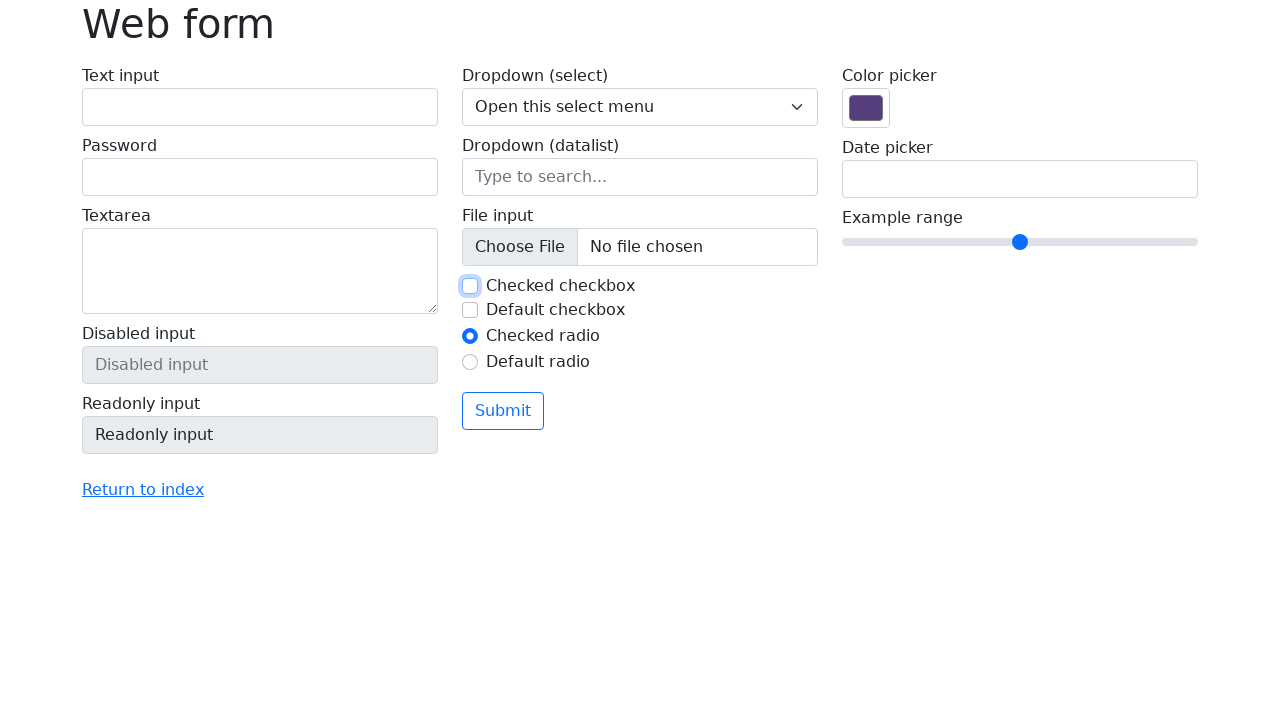

Verified first checkbox is unchecked
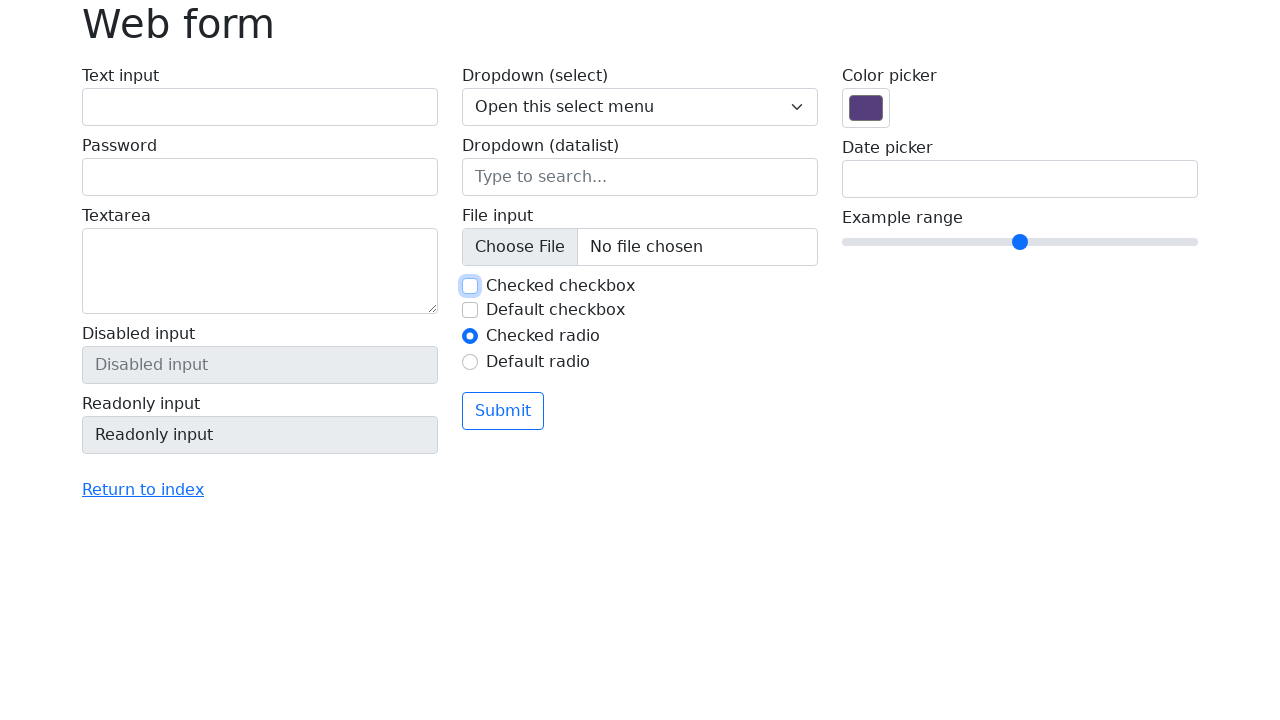

Verified second checkbox is unchecked
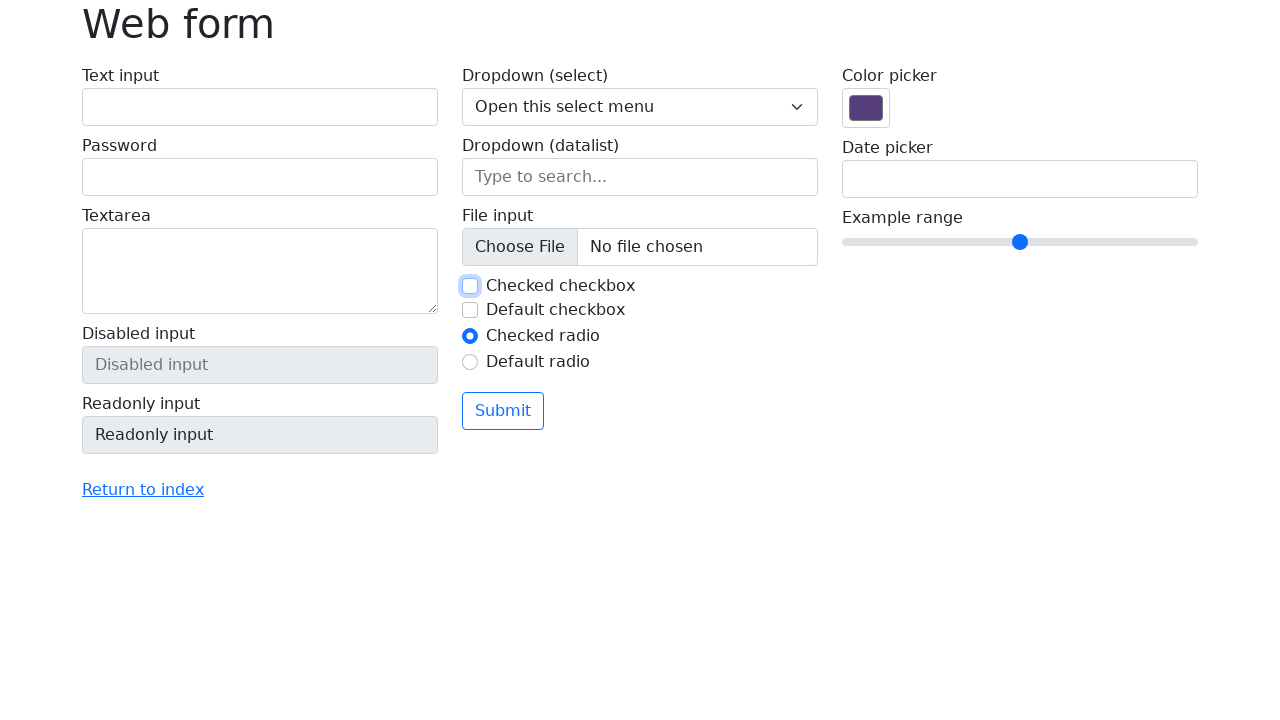

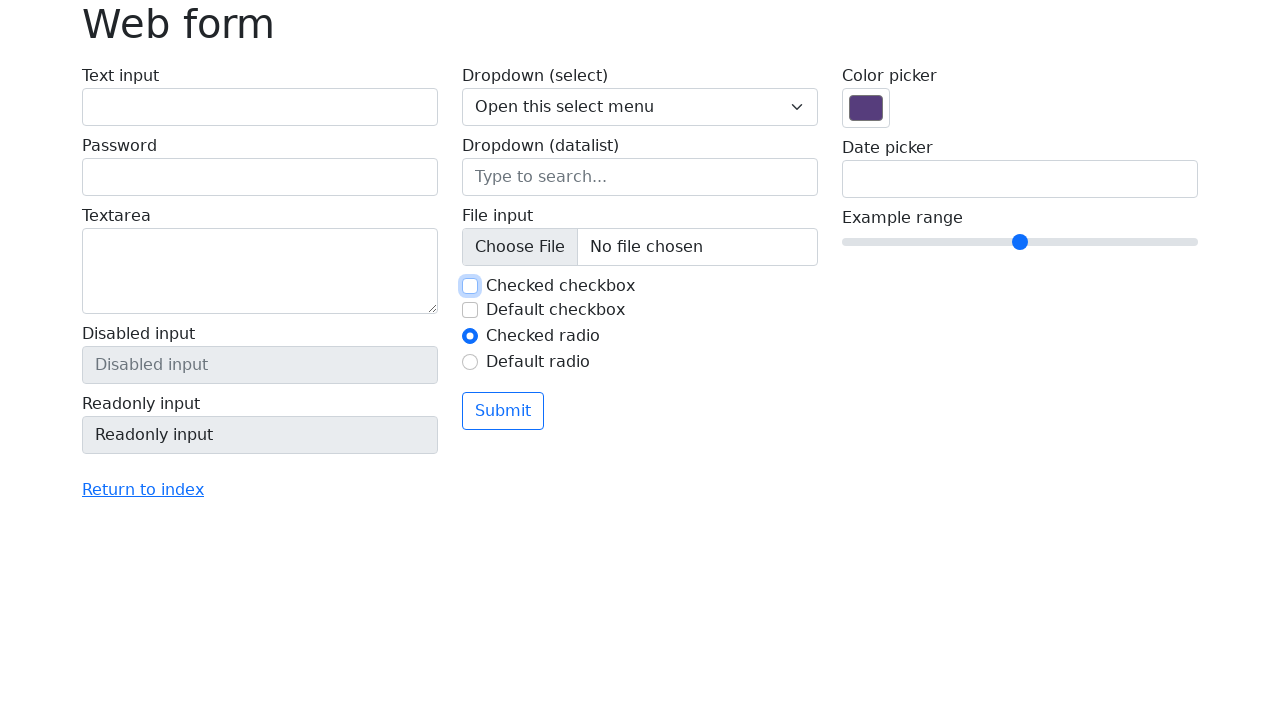